Tests adding a single element by clicking the Add Element button once and verifying it appears

Starting URL: https://the-internet.herokuapp.com/

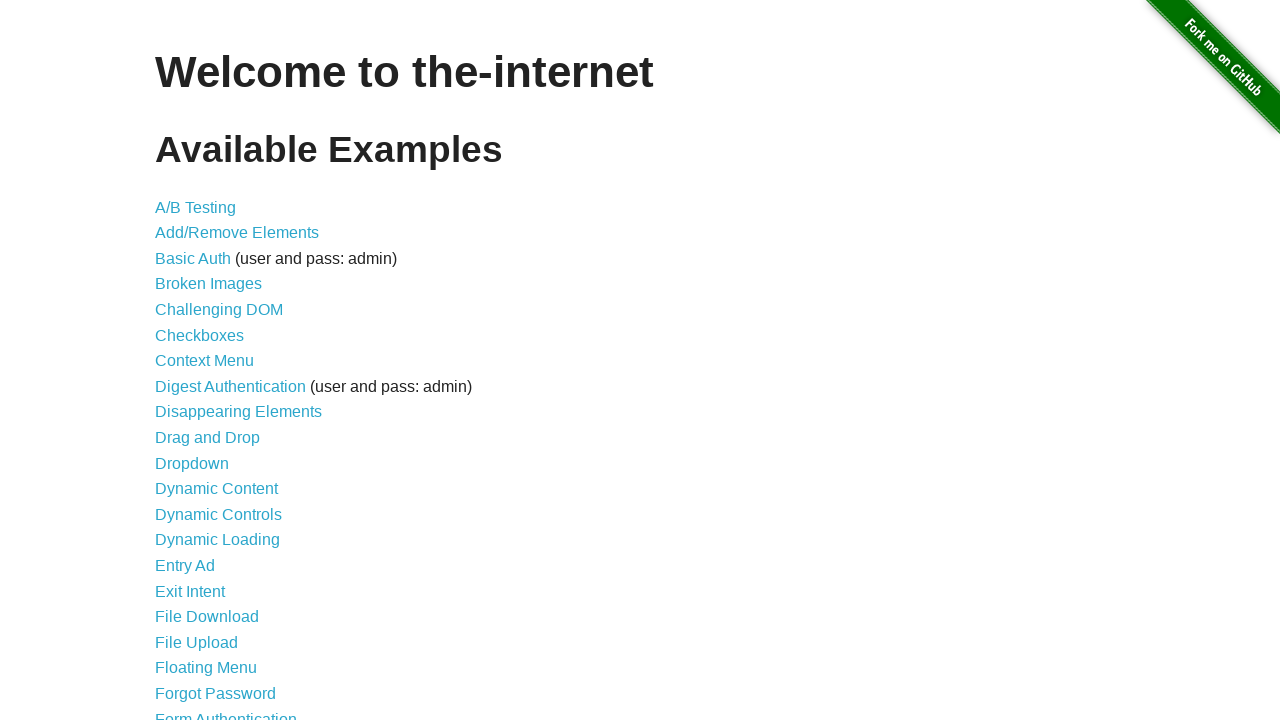

Clicked 'Add/Remove Elements' link to navigate to the page at (237, 233) on text=Add/Remove Elements
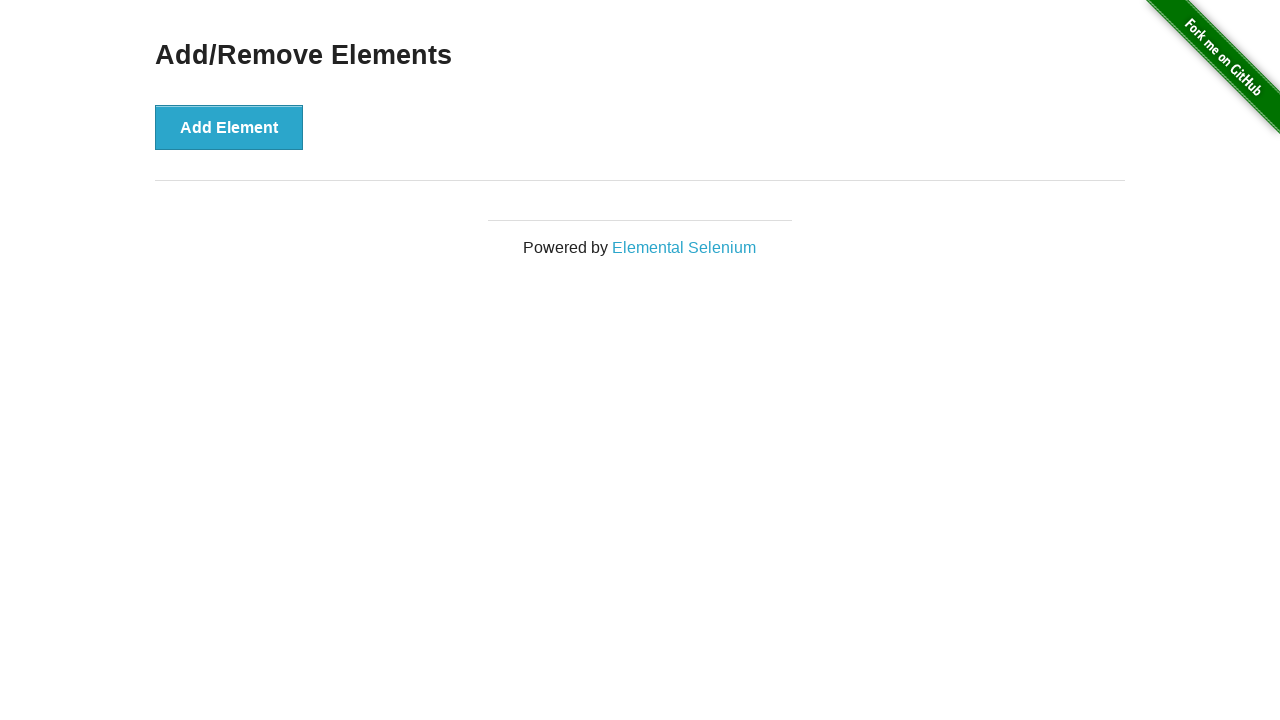

Clicked 'Add Element' button once at (229, 127) on button:has-text('Add Element')
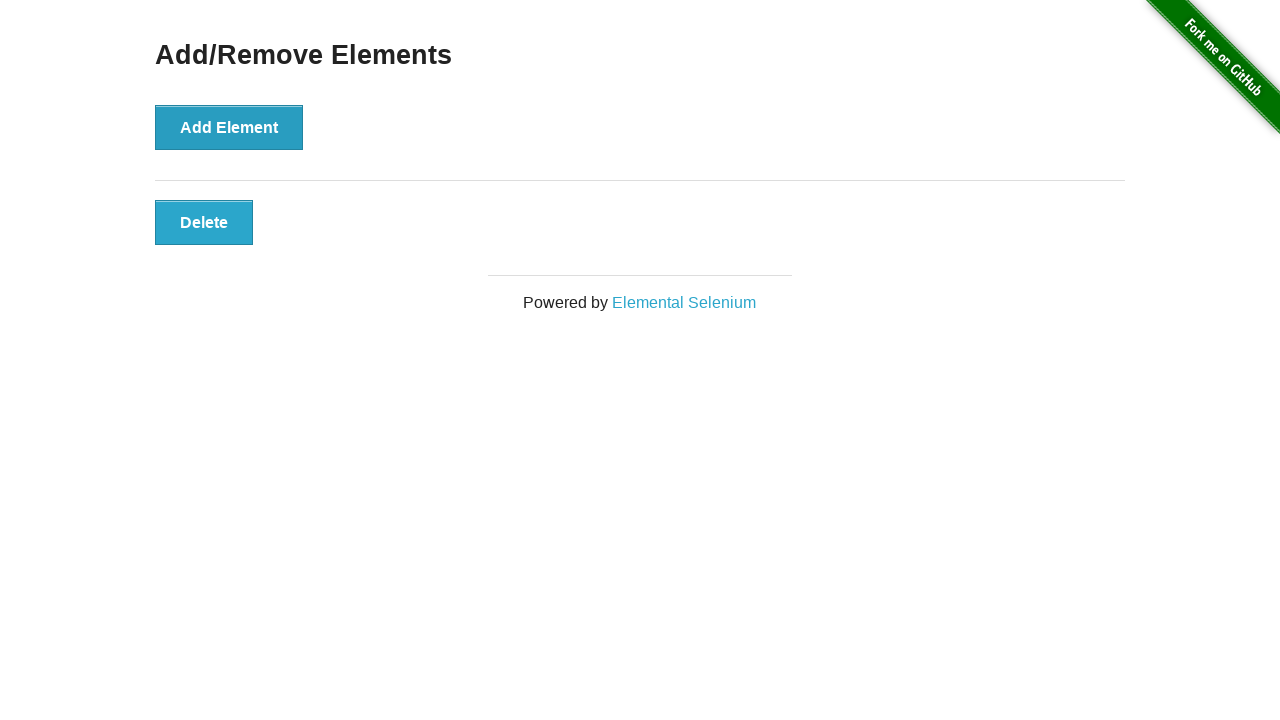

Verified that the added element appeared on the page
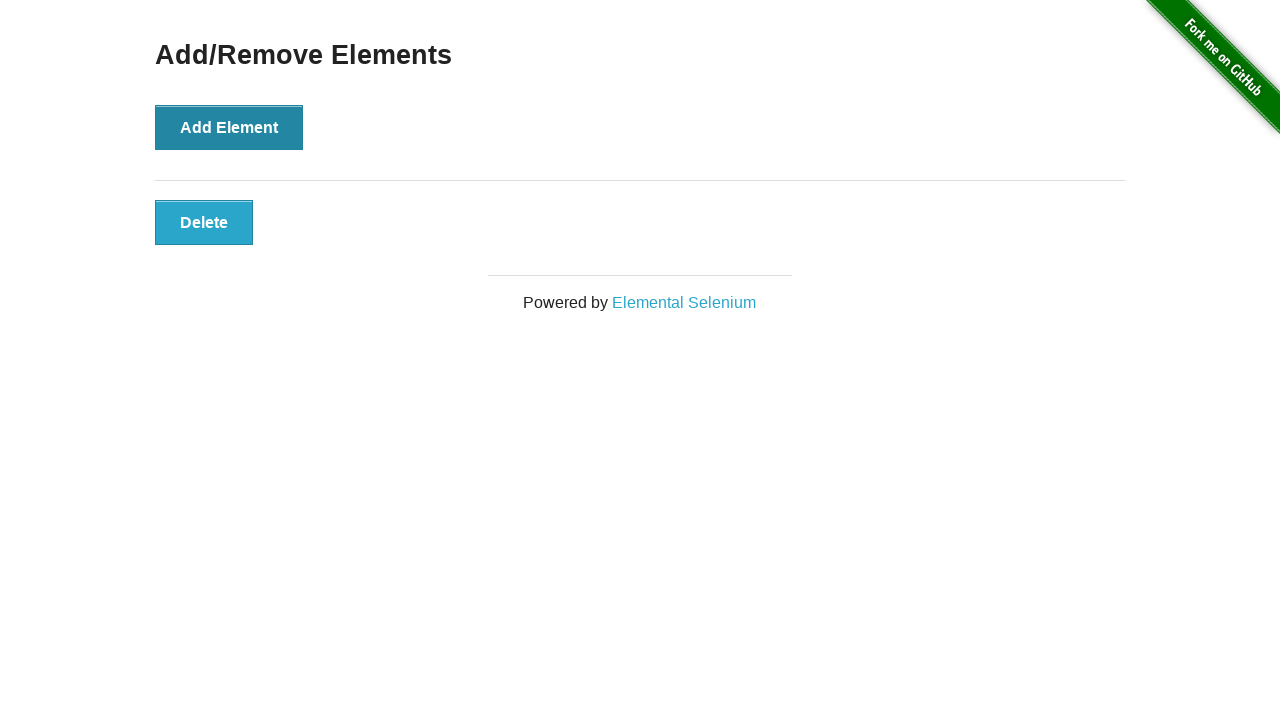

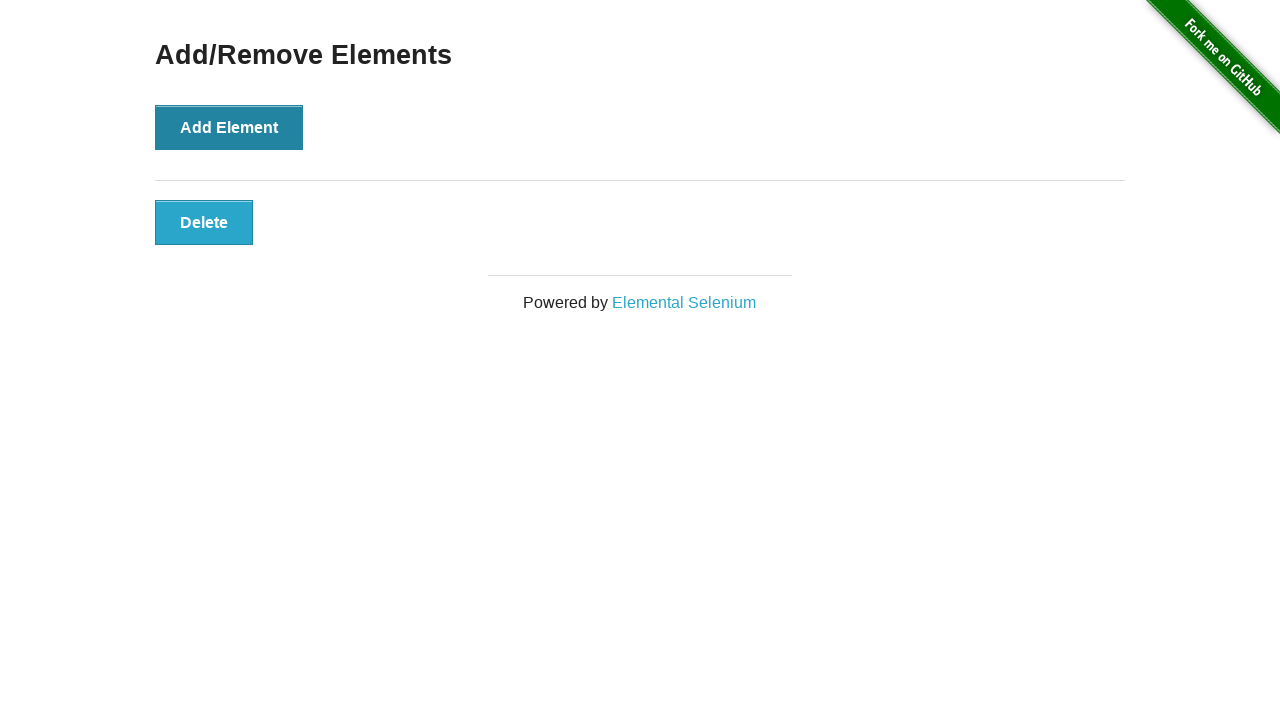